Tests alert handling by triggering an alert dialog, reading its message, accepting it, and then navigating to another tab

Starting URL: http://demo.automationtesting.in/Alerts.html

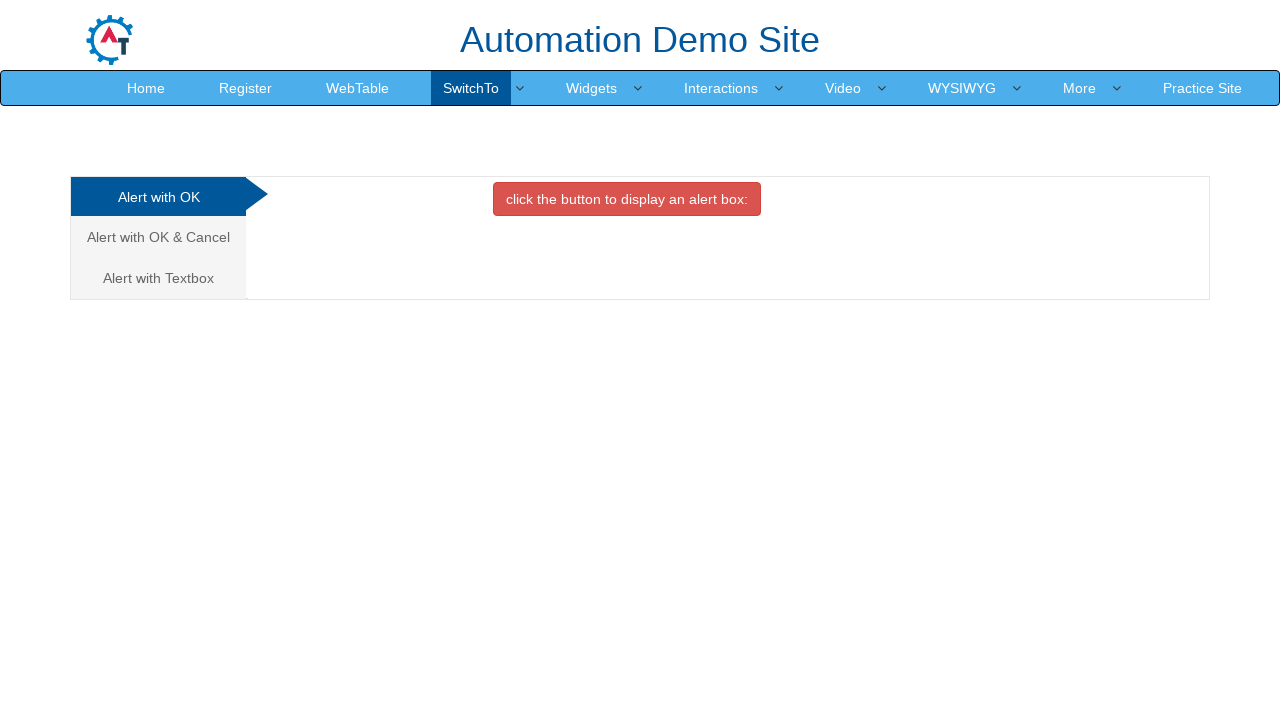

Clicked button to trigger alert dialog at (627, 199) on button.btn.btn-danger
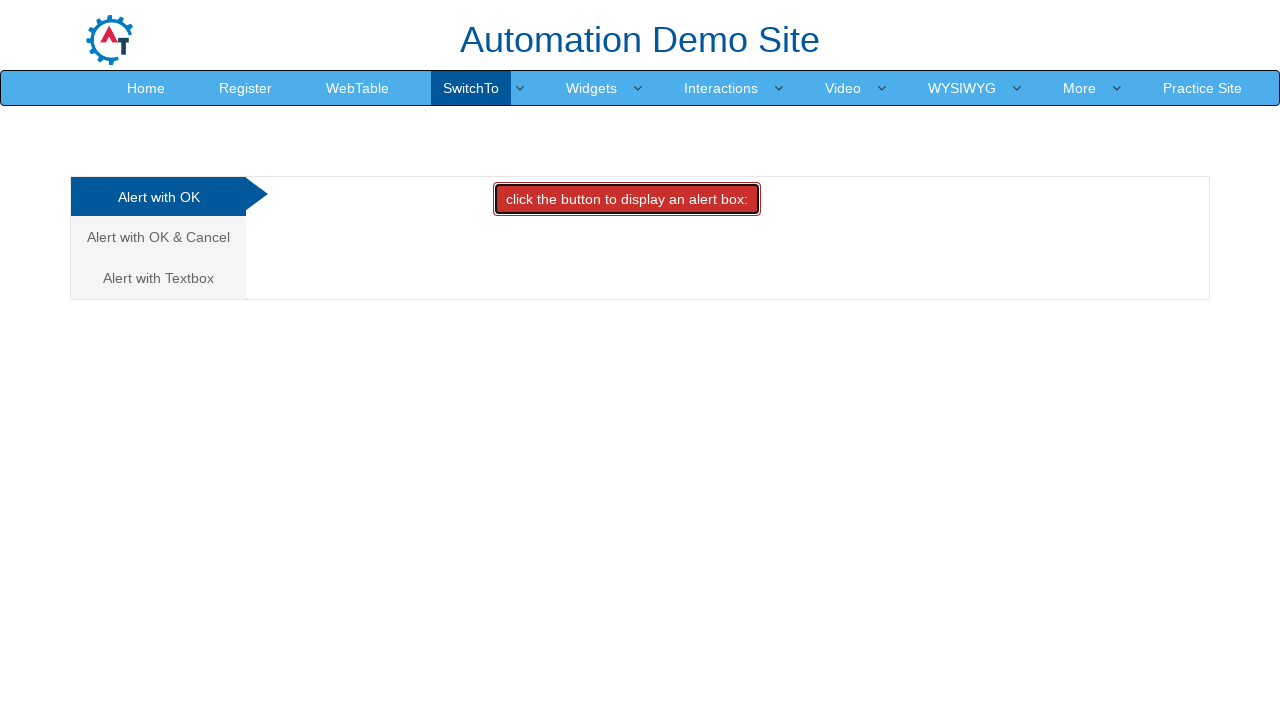

Set up dialog handler to accept alert
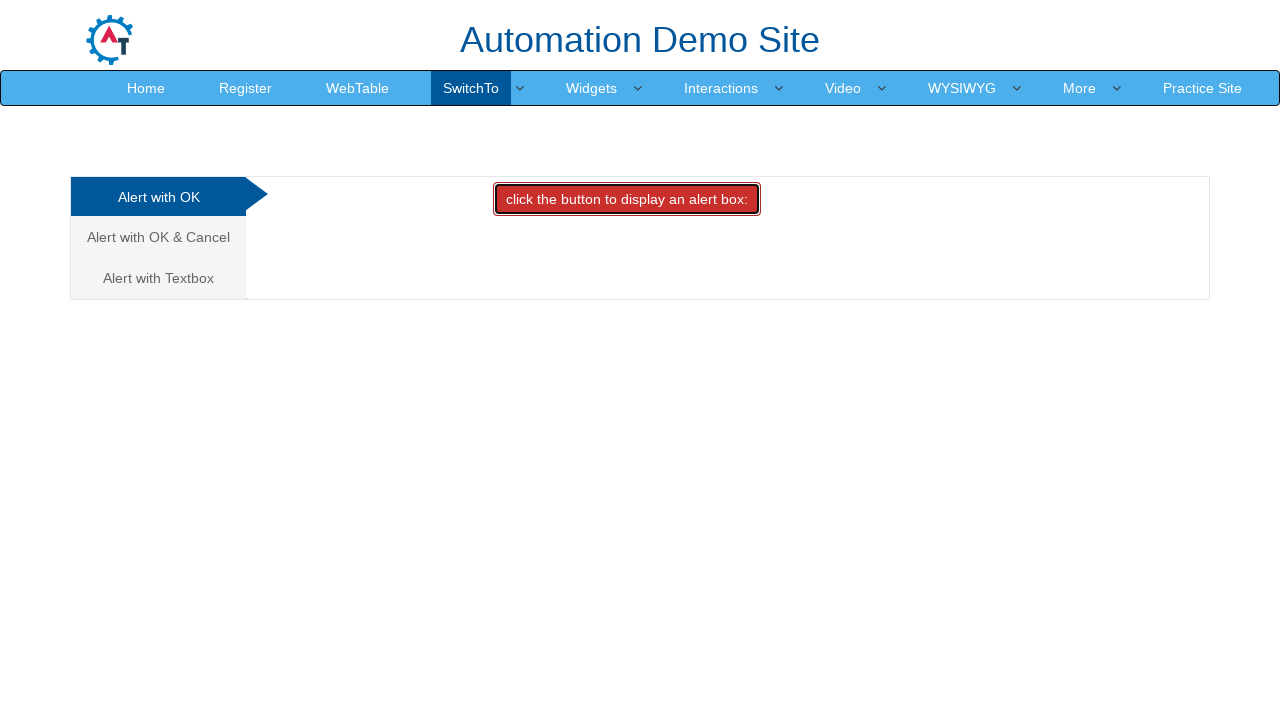

Waited for alert to be processed
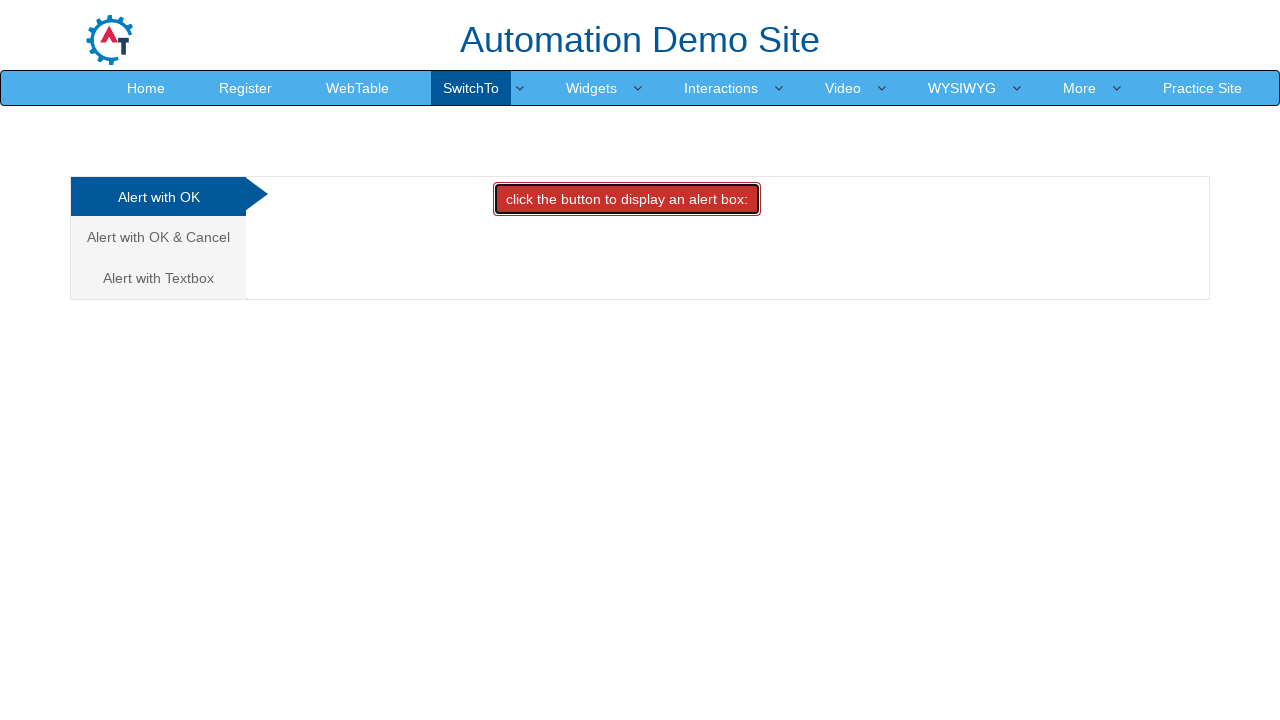

Navigated to Cancel tab at (158, 237) on a[href='#CancelTab']
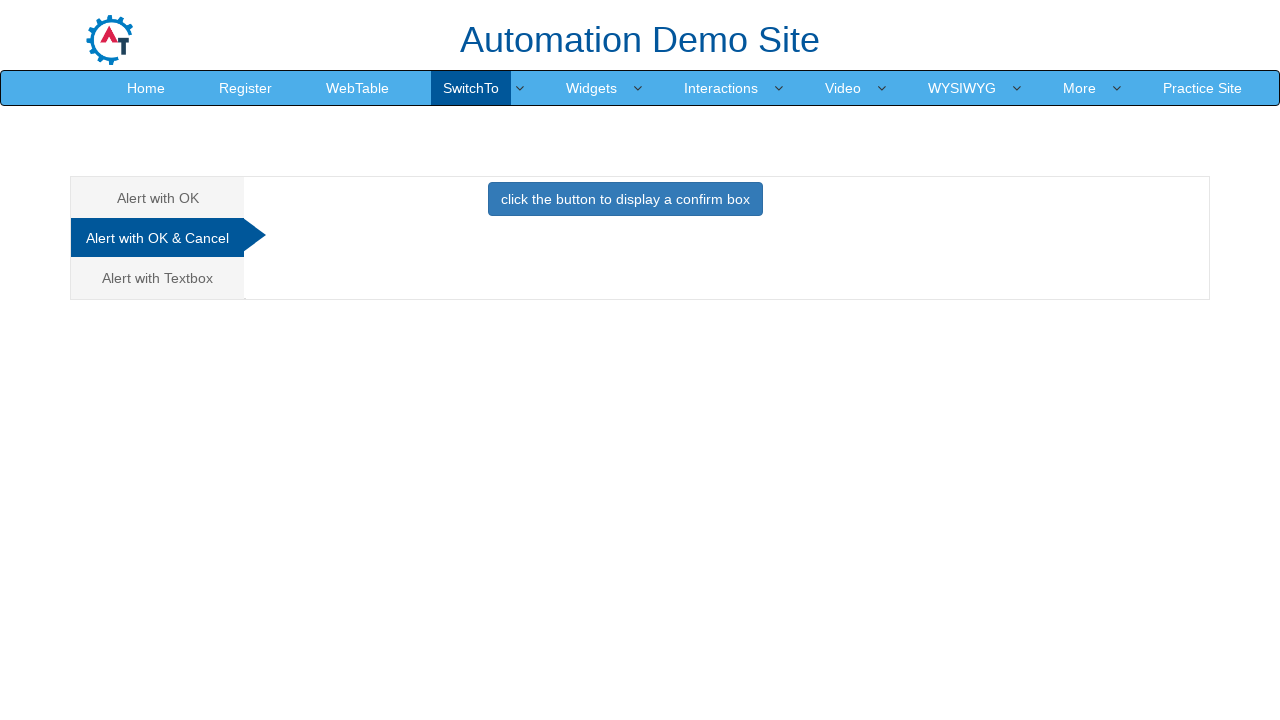

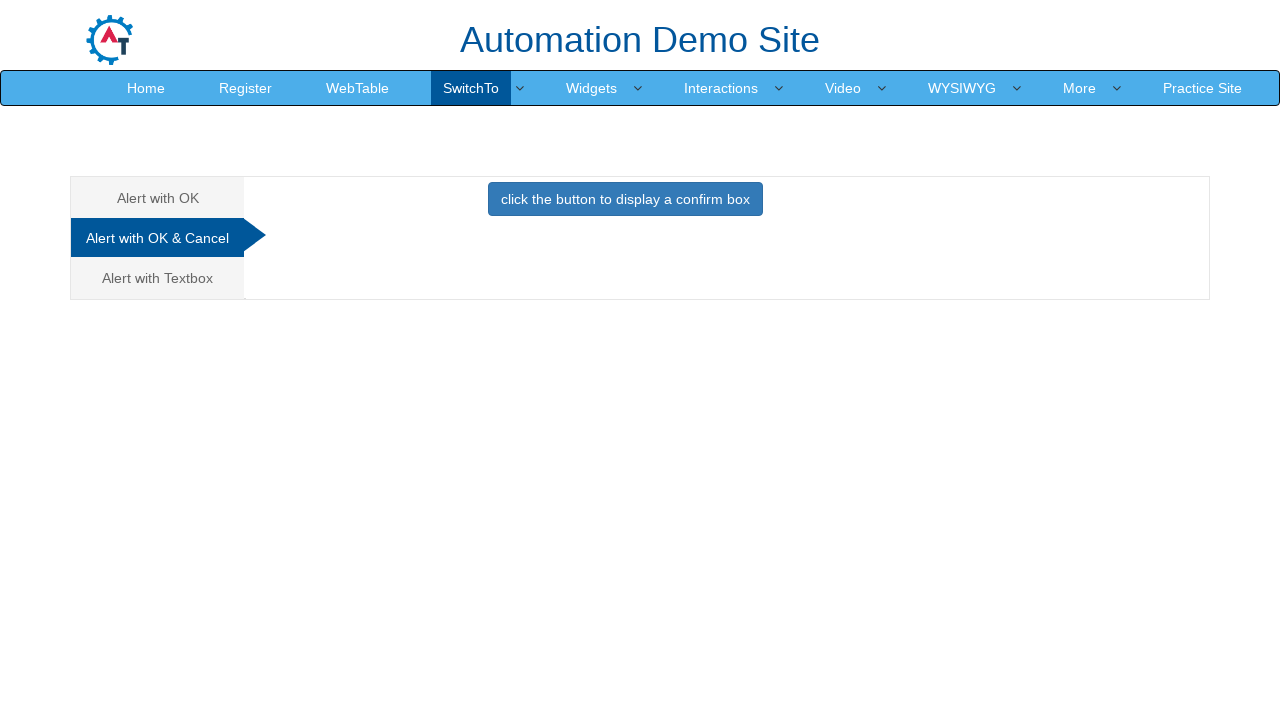